Tests the OpenCart registration page by filling in the first name, last name, and email fields on the account registration form.

Starting URL: https://demo-opencart.com/index.php?route=account/register

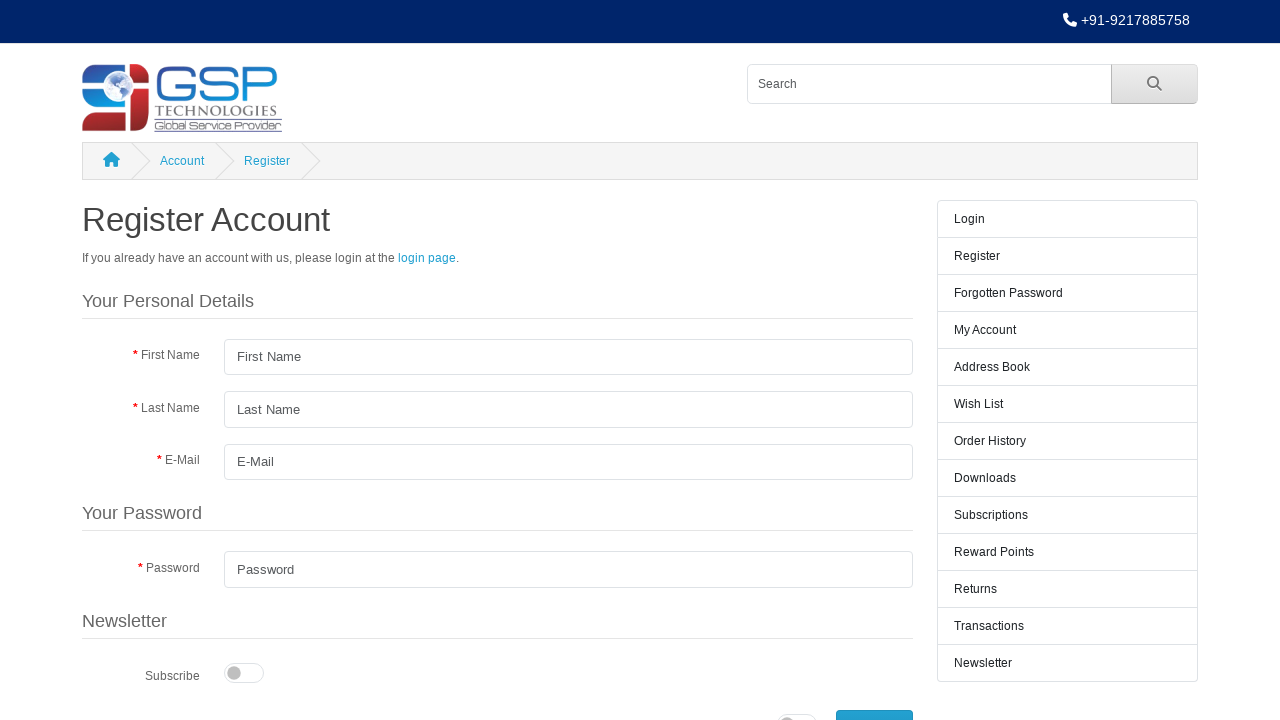

Filled first name field with 'Marcus' on #input-firstname
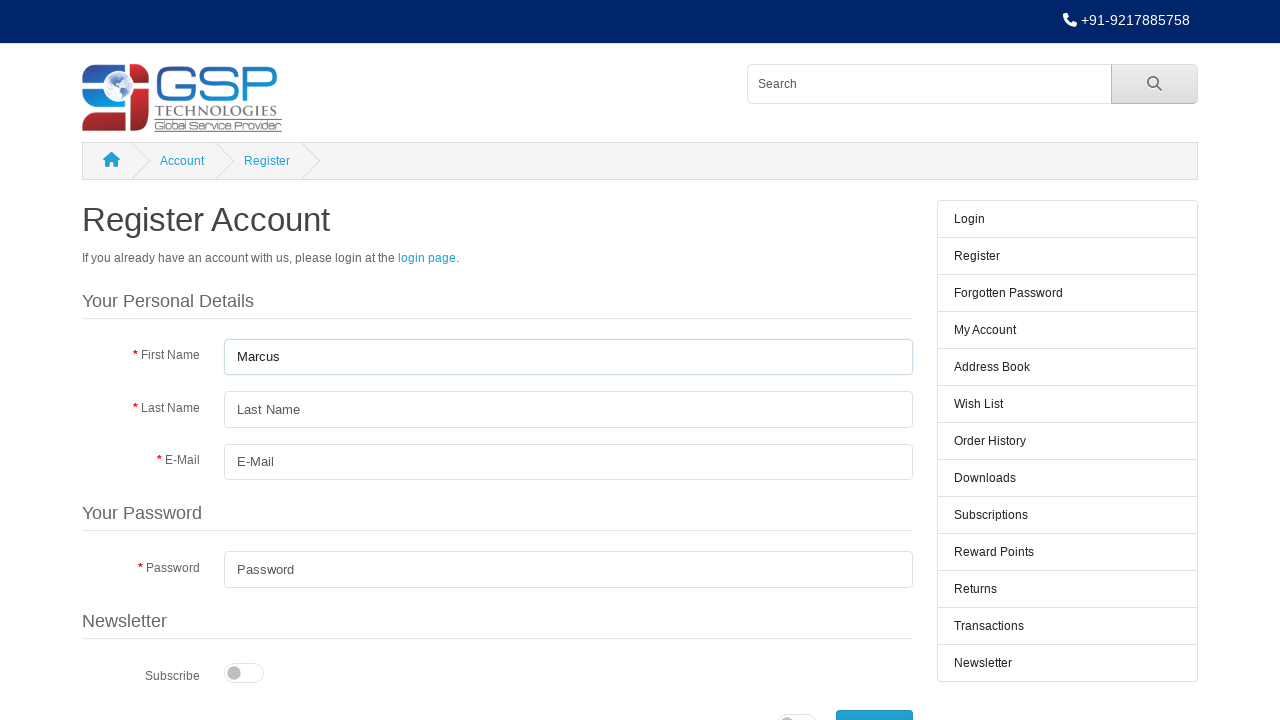

Filled last name field with 'Thompson' on #input-lastname
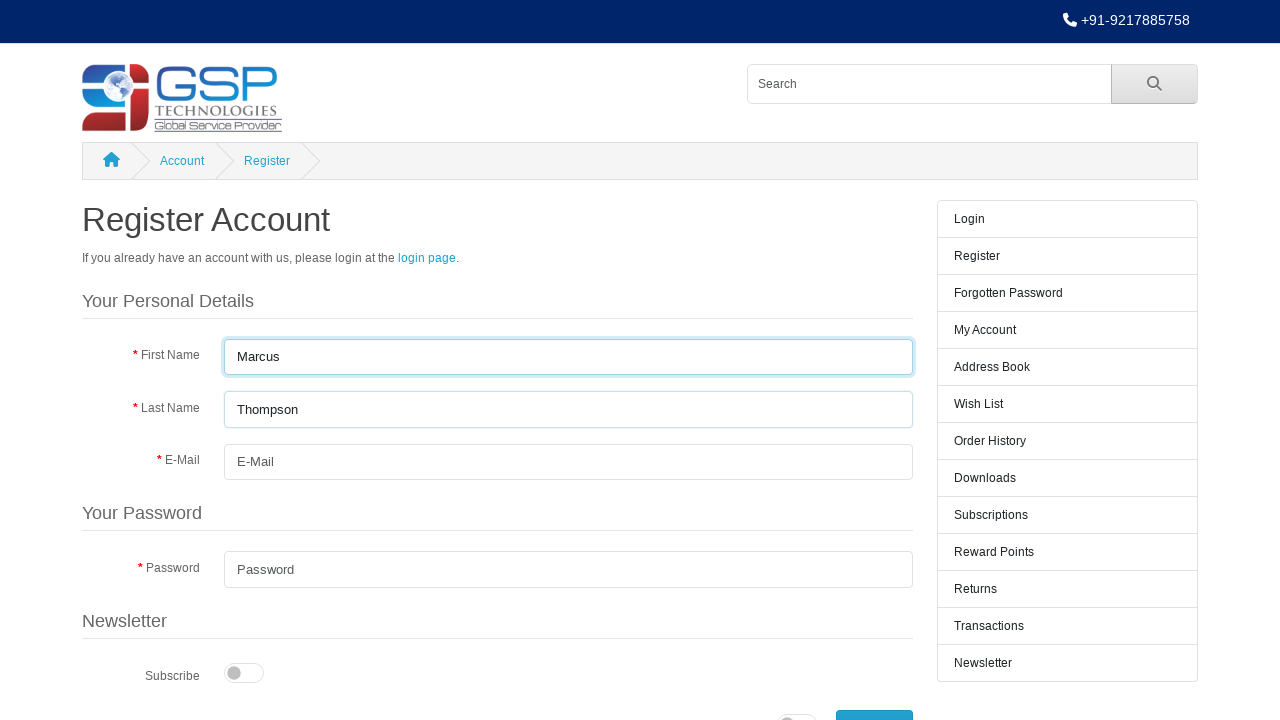

Filled email field with 'marcus.thompson847@example.com' on #input-email
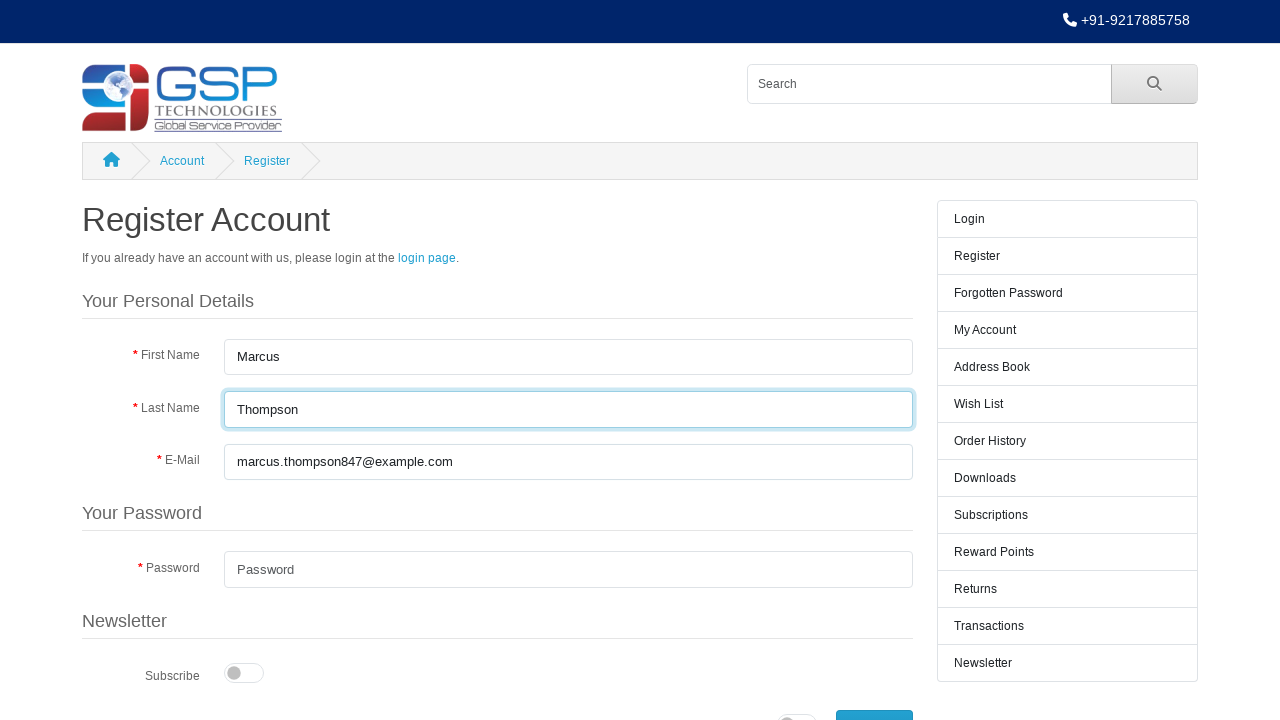

Waited 2 seconds to view completed registration form
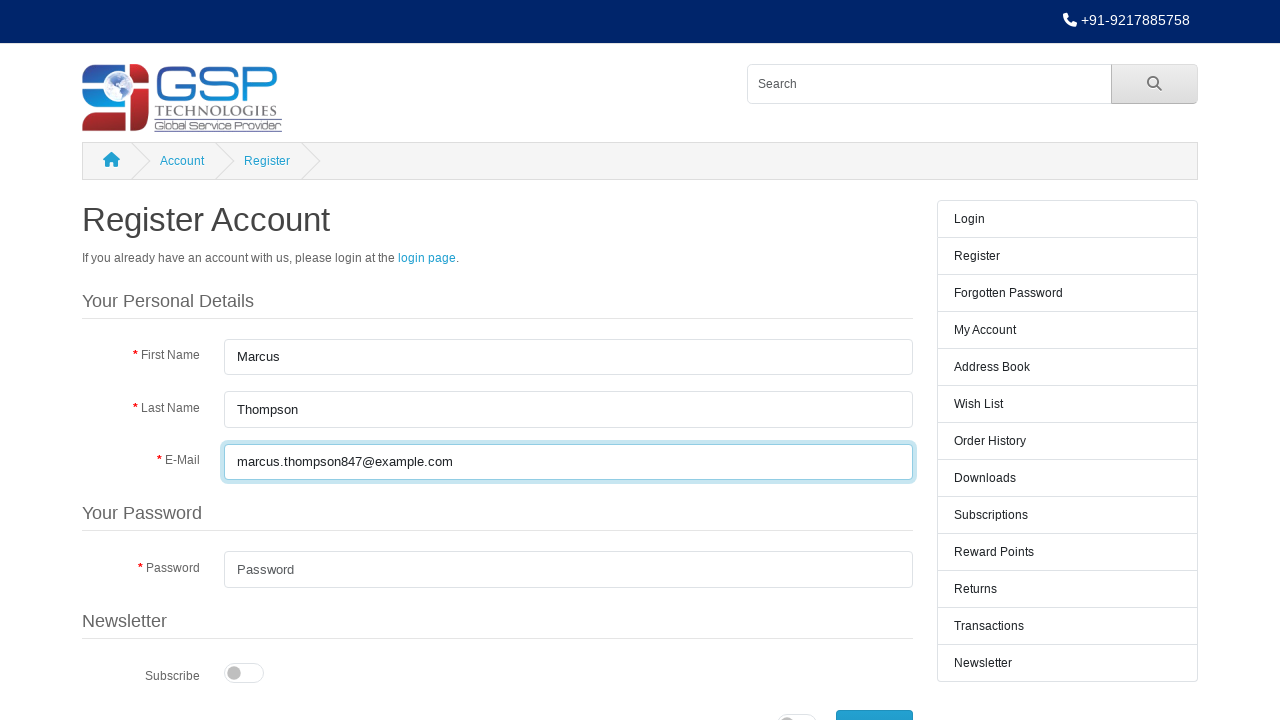

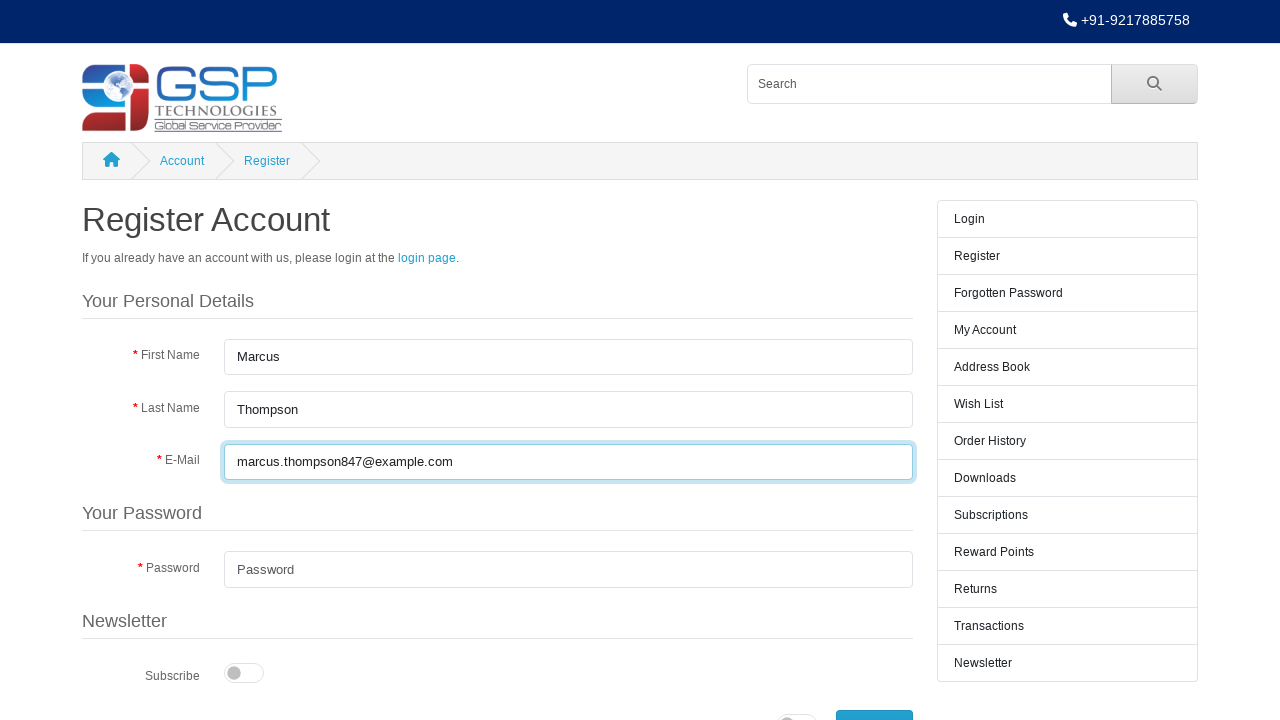